Tests different click types (double-click, right-click, and regular click) on buttons and verifies corresponding messages appear.

Starting URL: https://demoqa.com/buttons

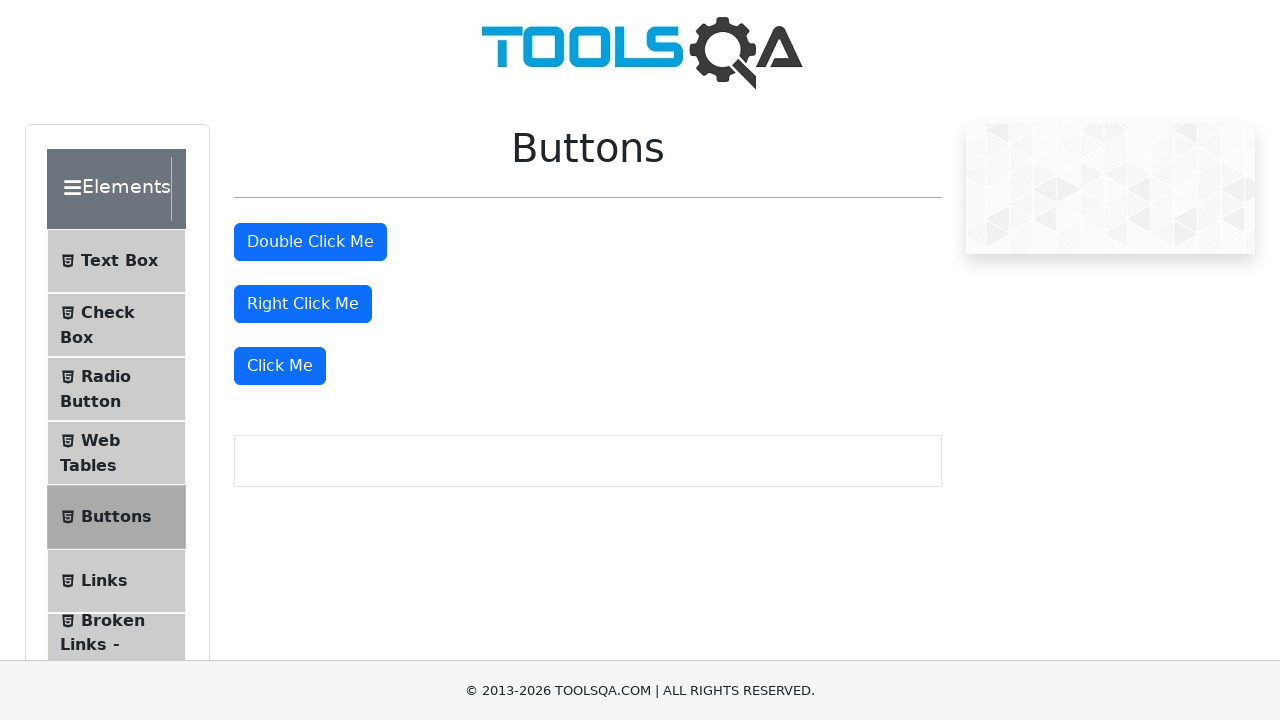

Located double-click button
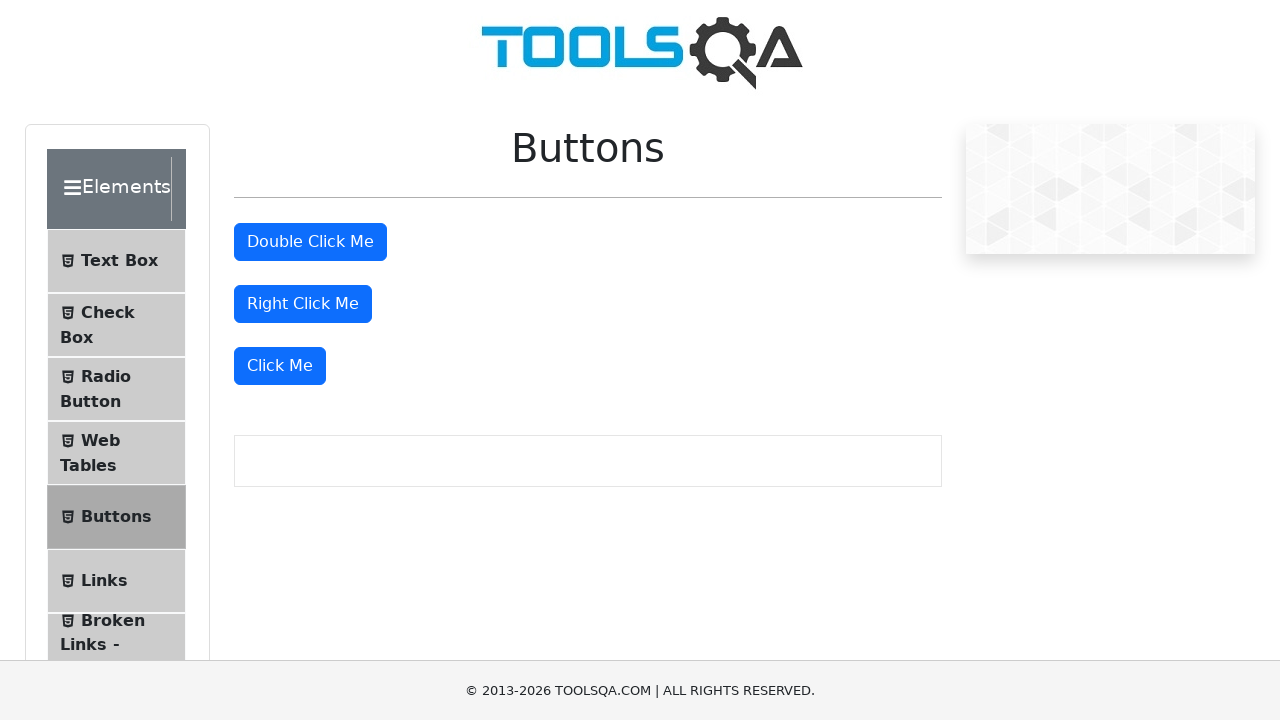

Scrolled double-click button into view
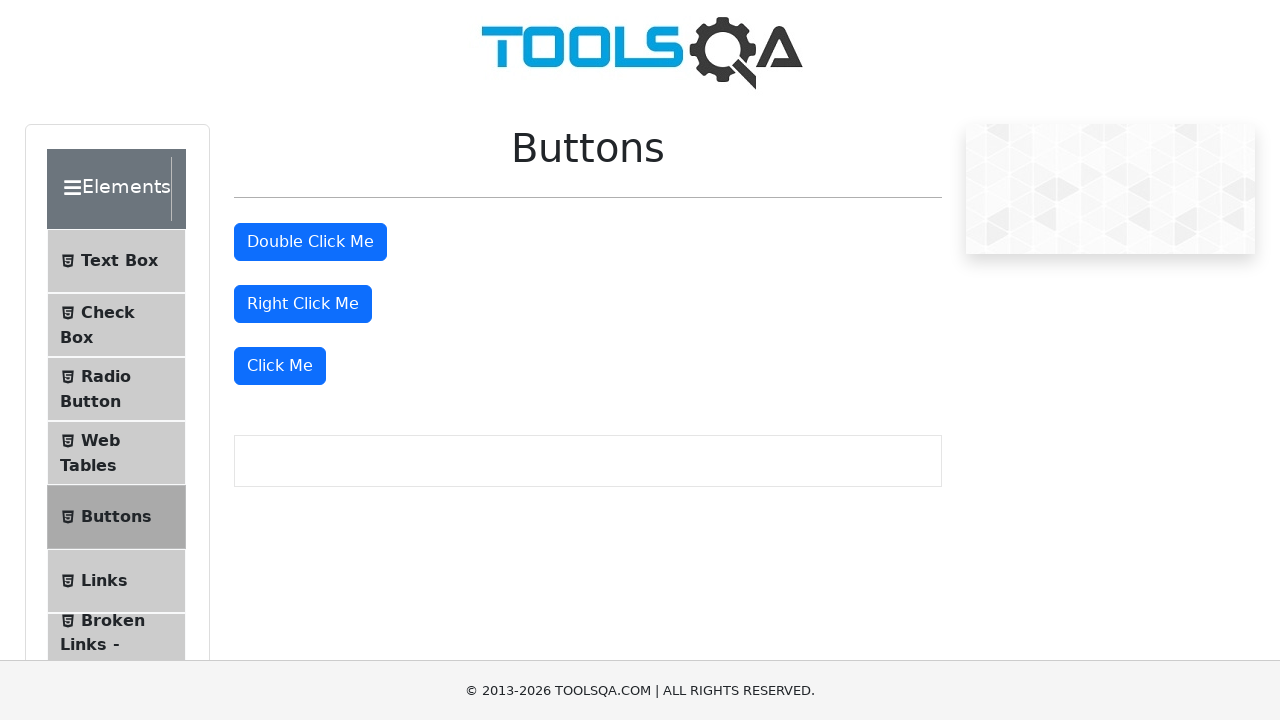

Double-clicked the button
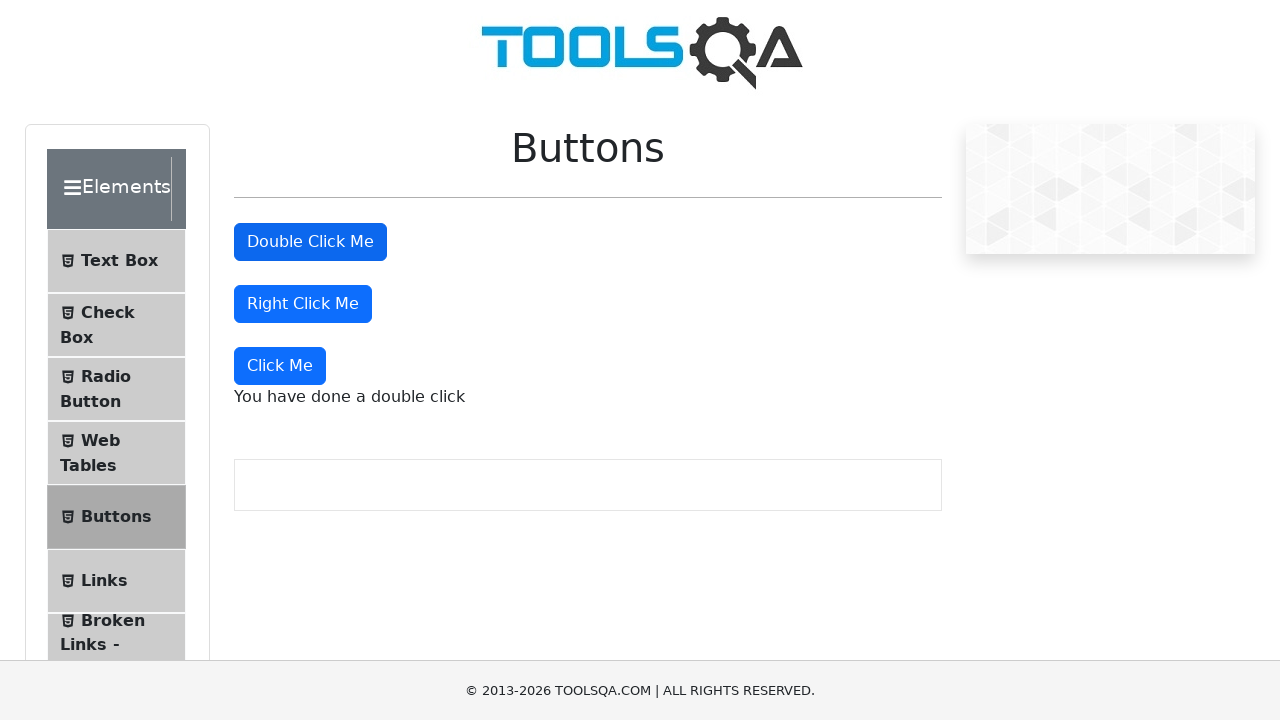

Double-click message appeared
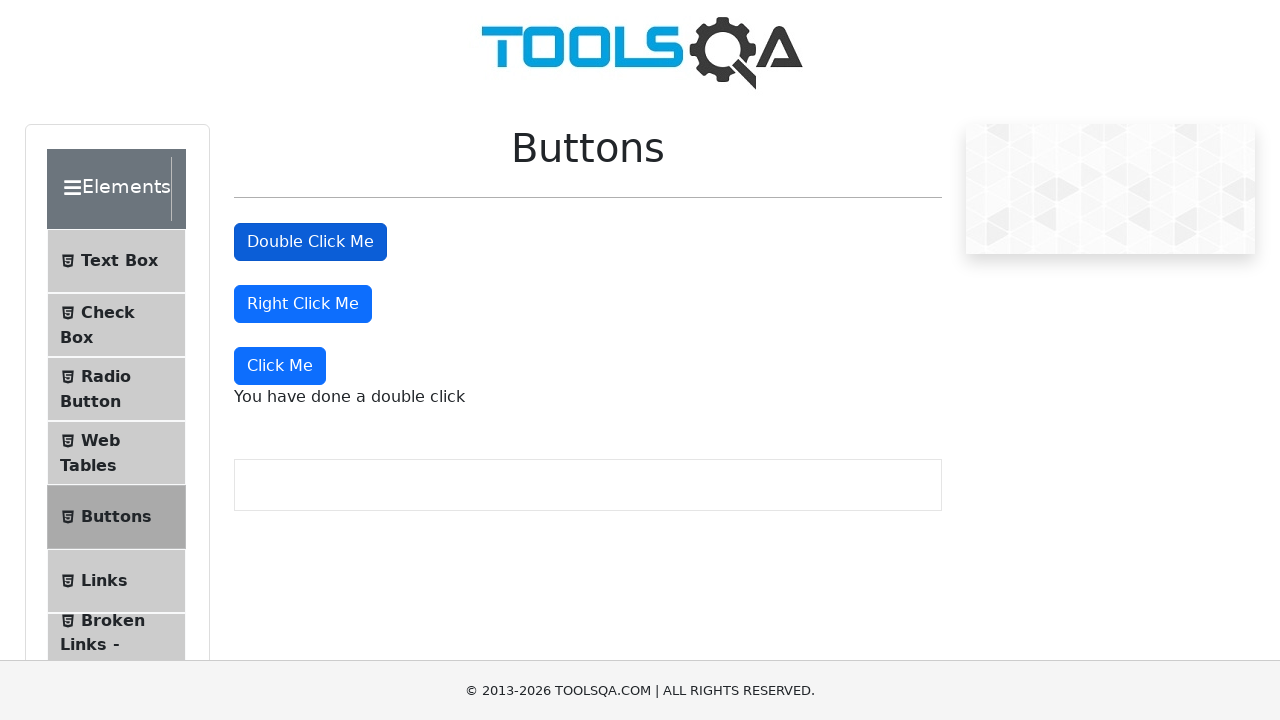

Located right-click button
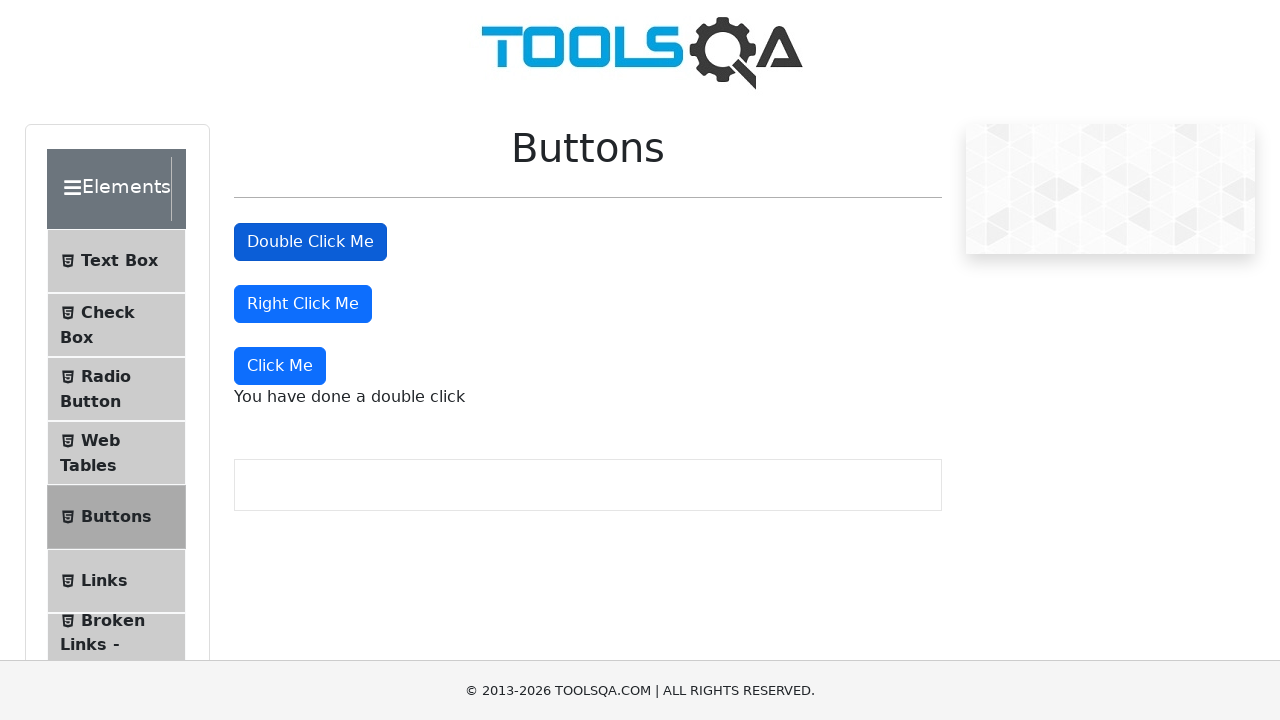

Scrolled right-click button into view
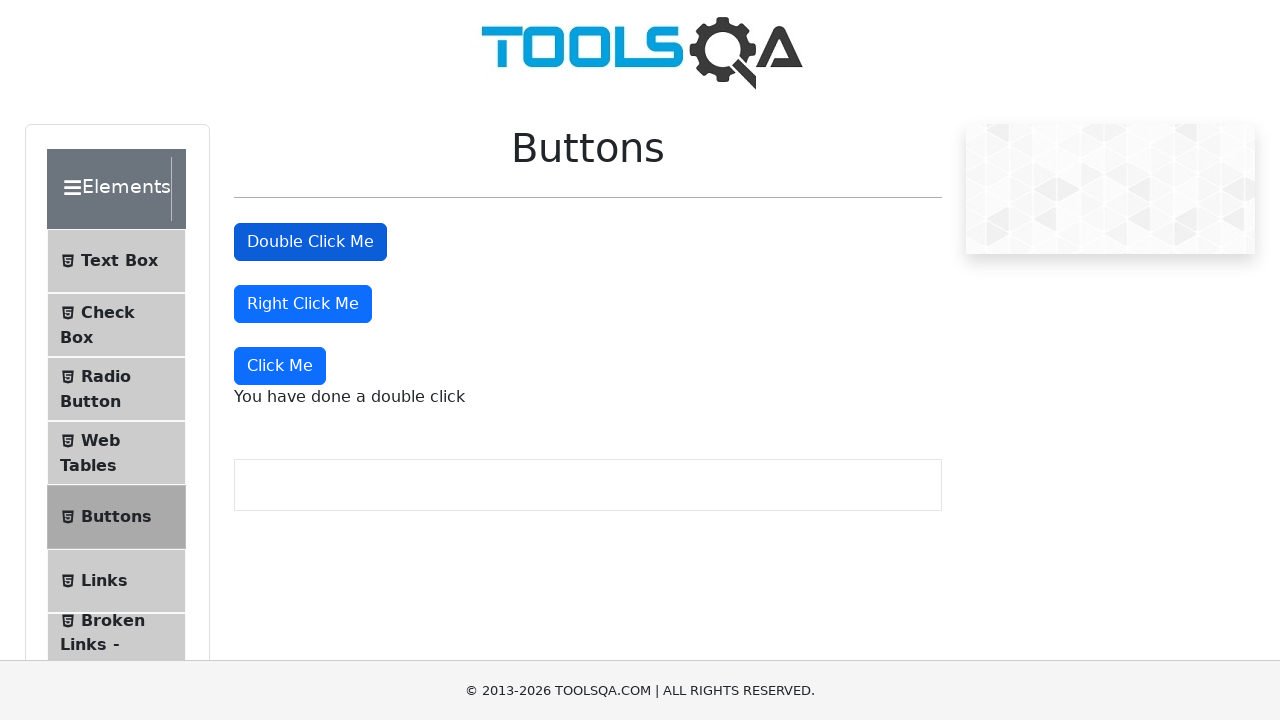

Right-clicked the button
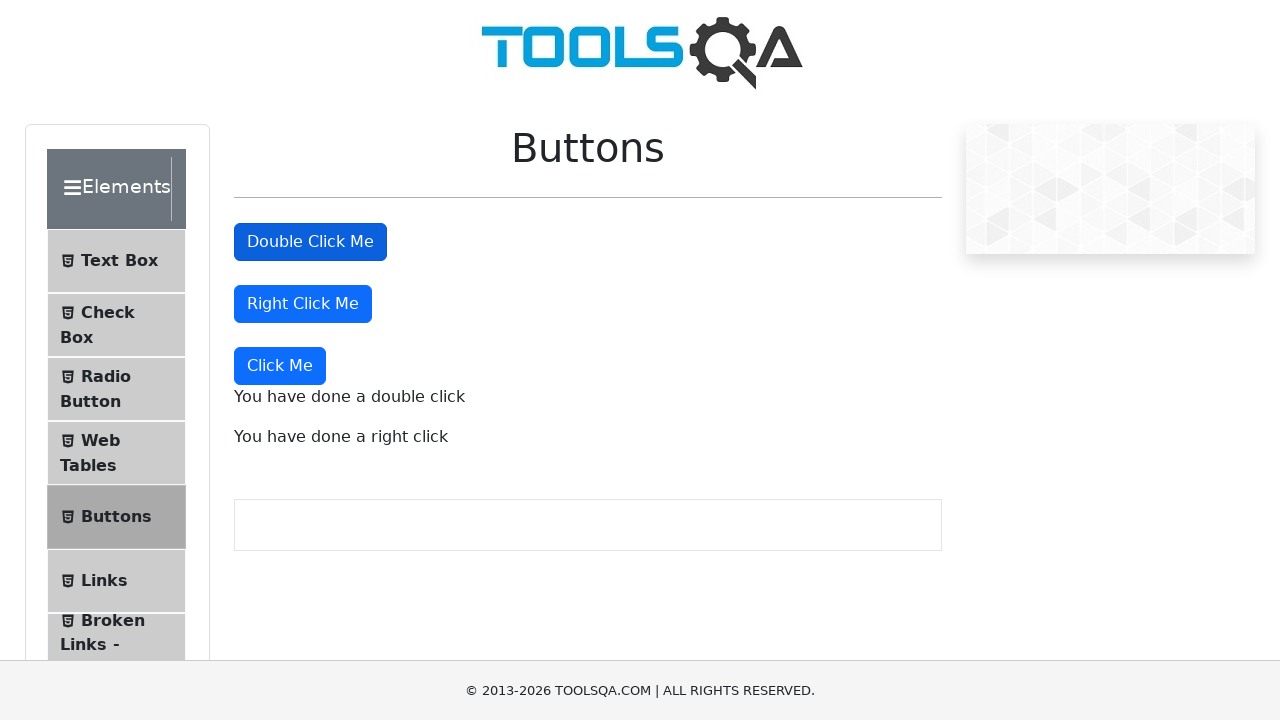

Right-click message appeared
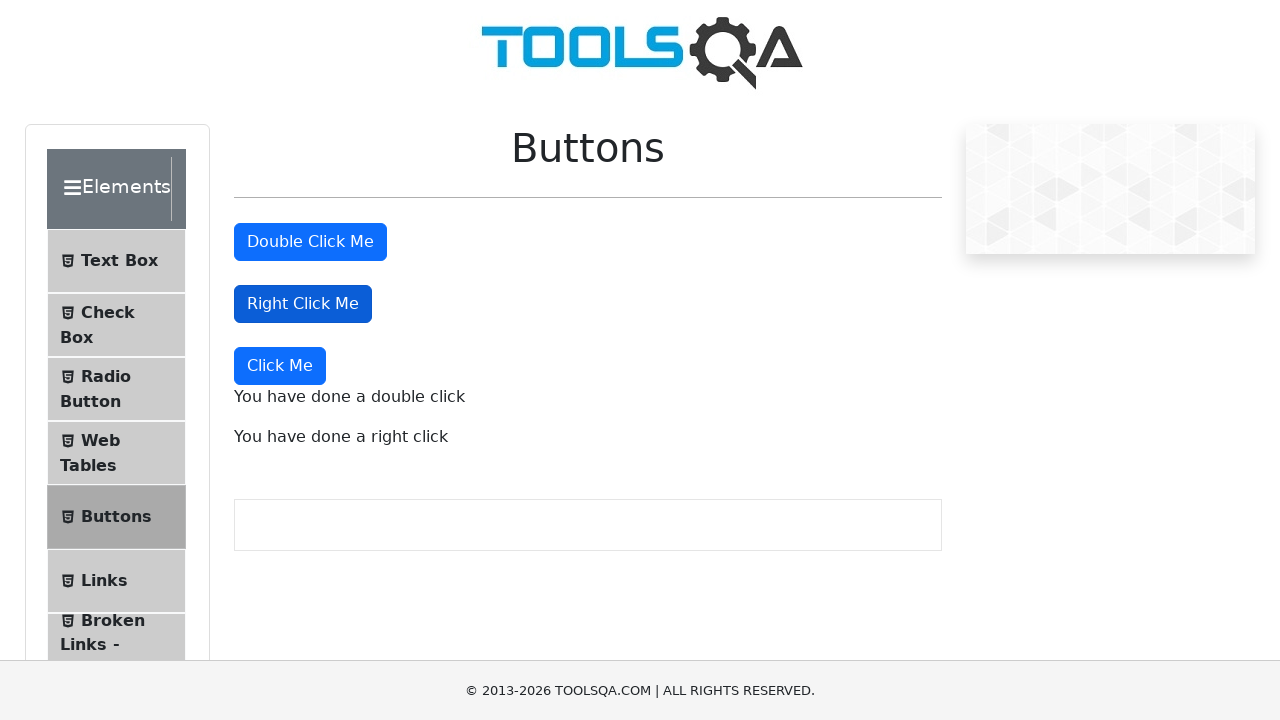

Located simple click button
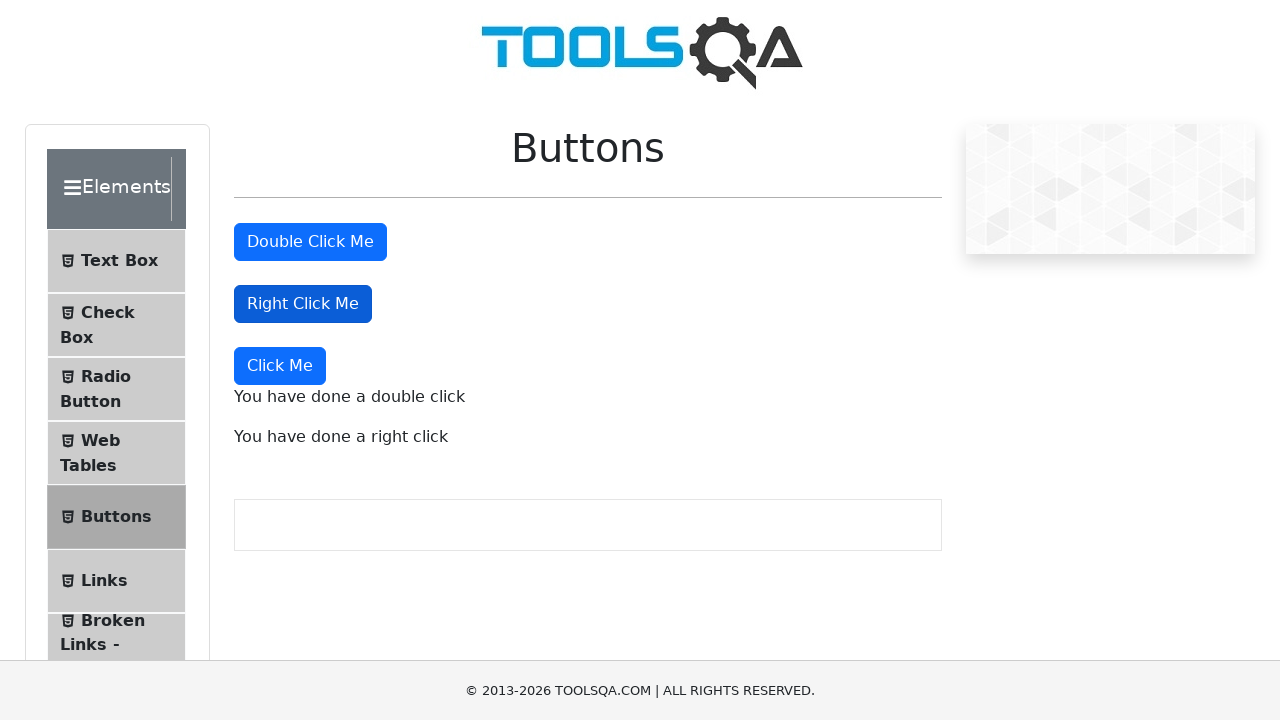

Clicked the simple click button
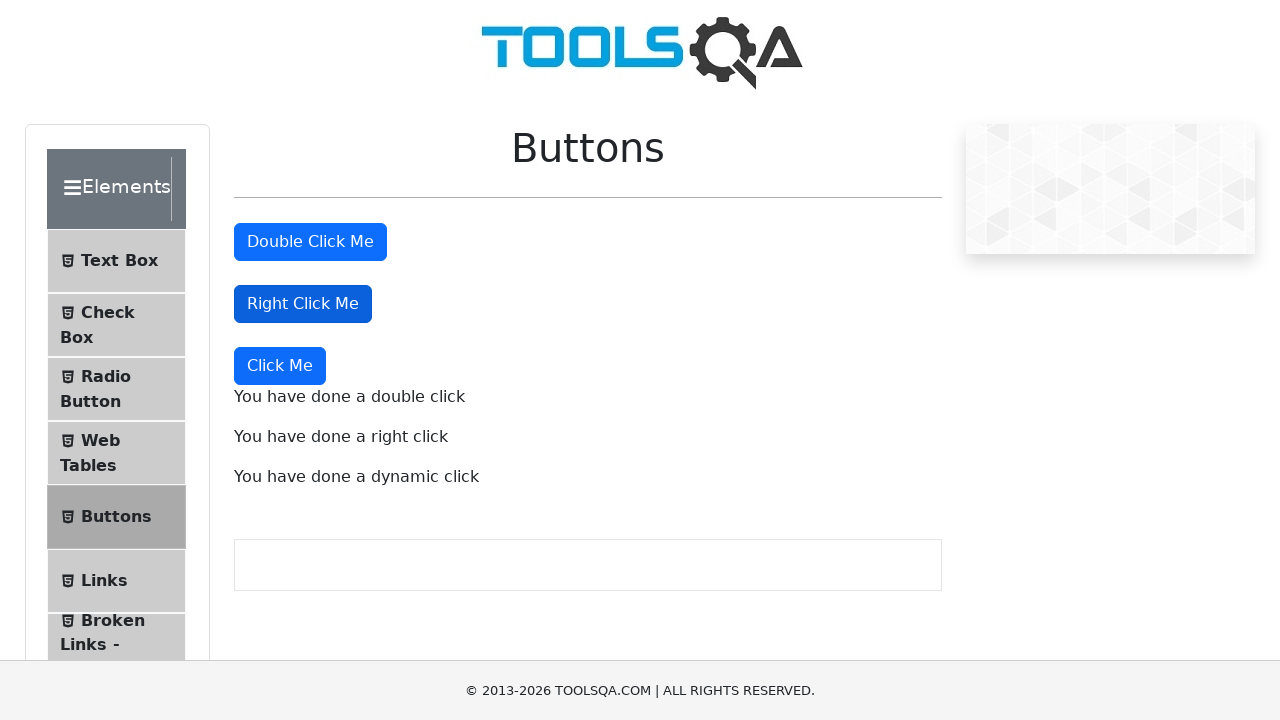

Dynamic click message appeared
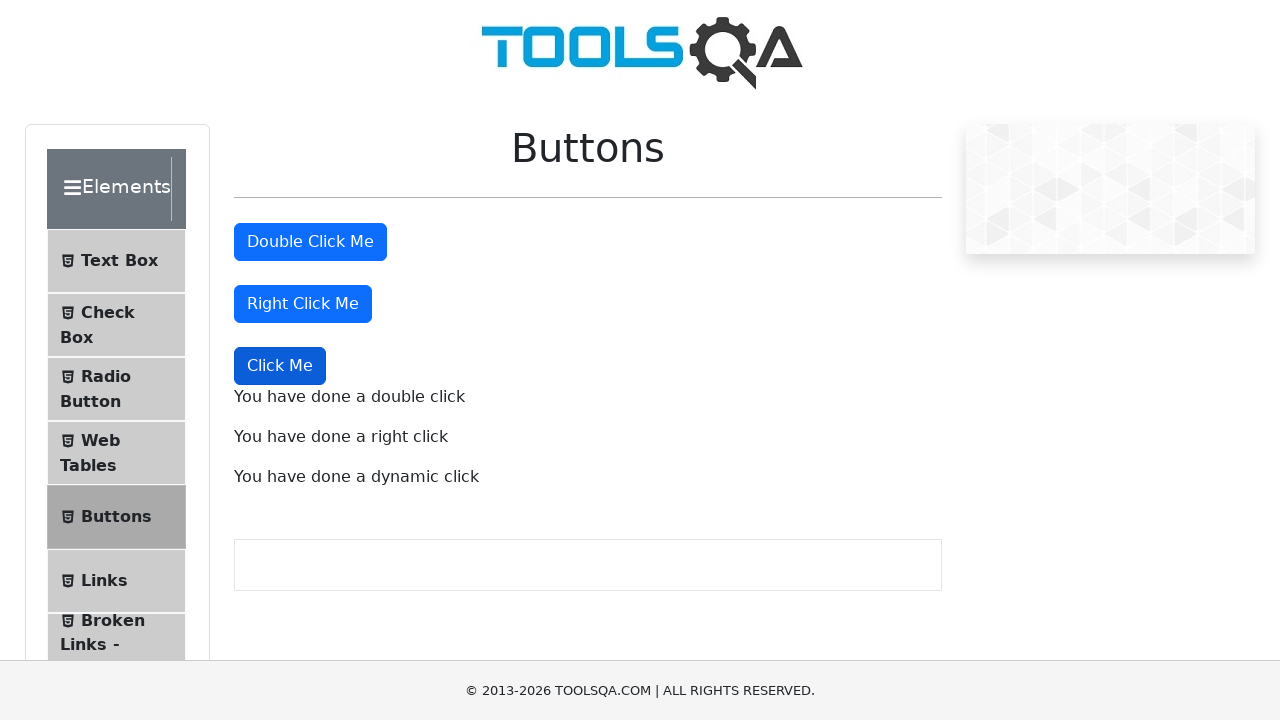

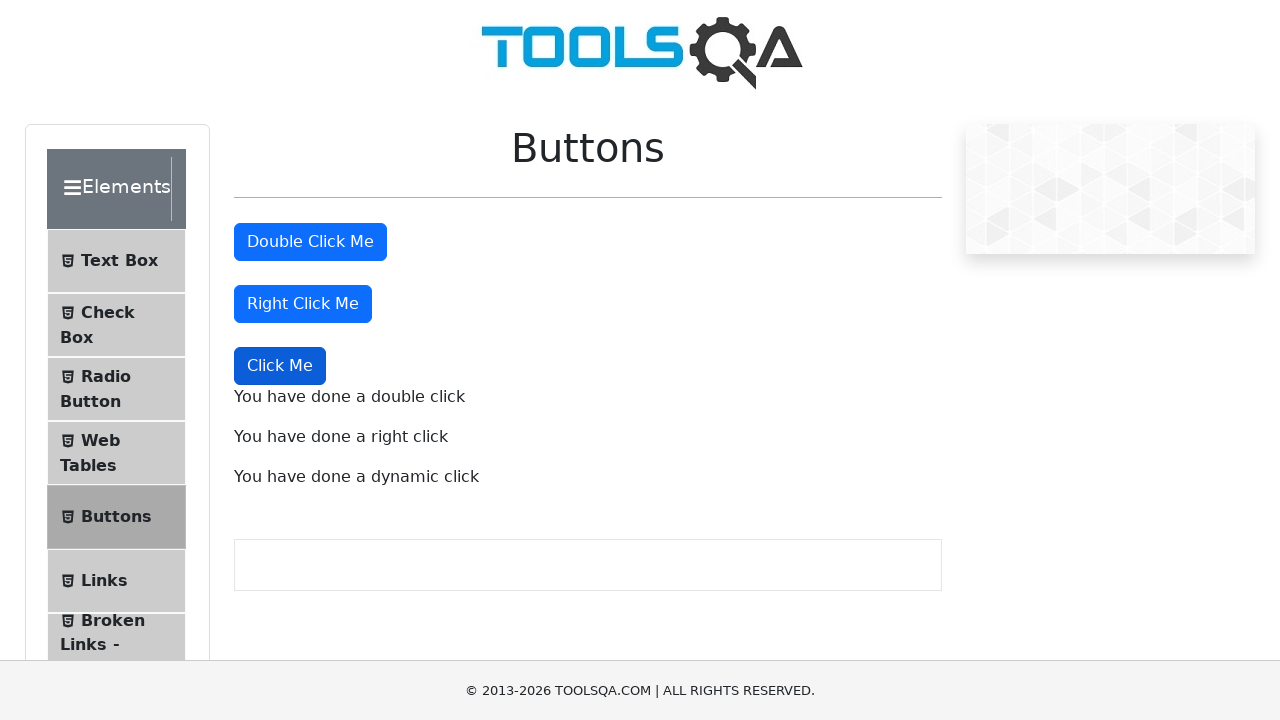